Navigates to a viewport information page, maximizes the browser window, and verifies that viewport and screen dimensions meet requirements and are equal when maximized.

Starting URL: https://whatismyviewport.com/

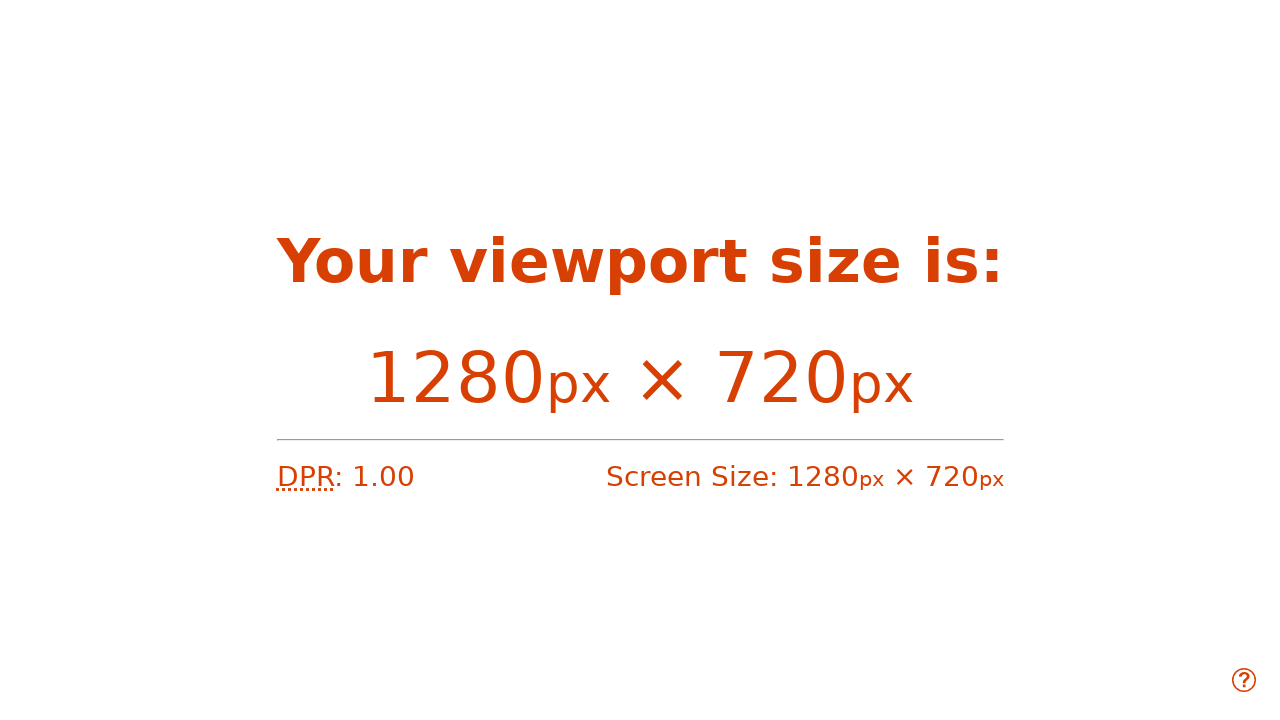

Navigated to viewport information page
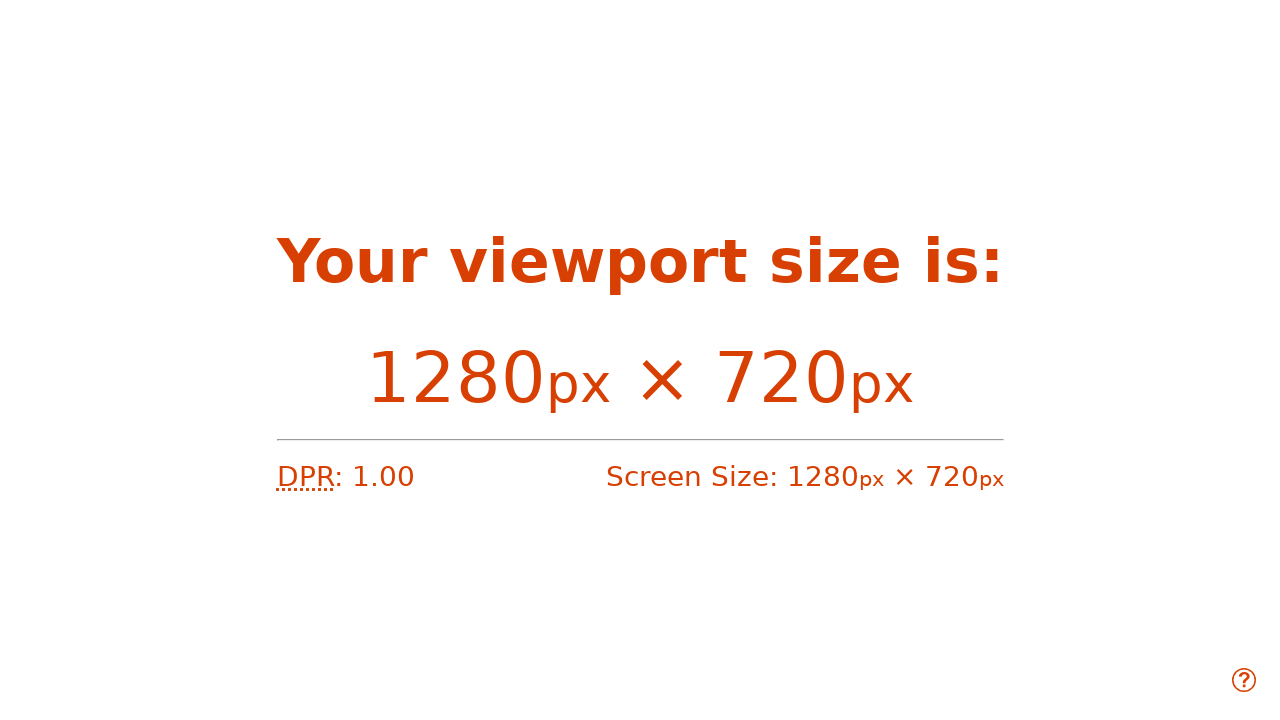

Set viewport size to 1920x1080
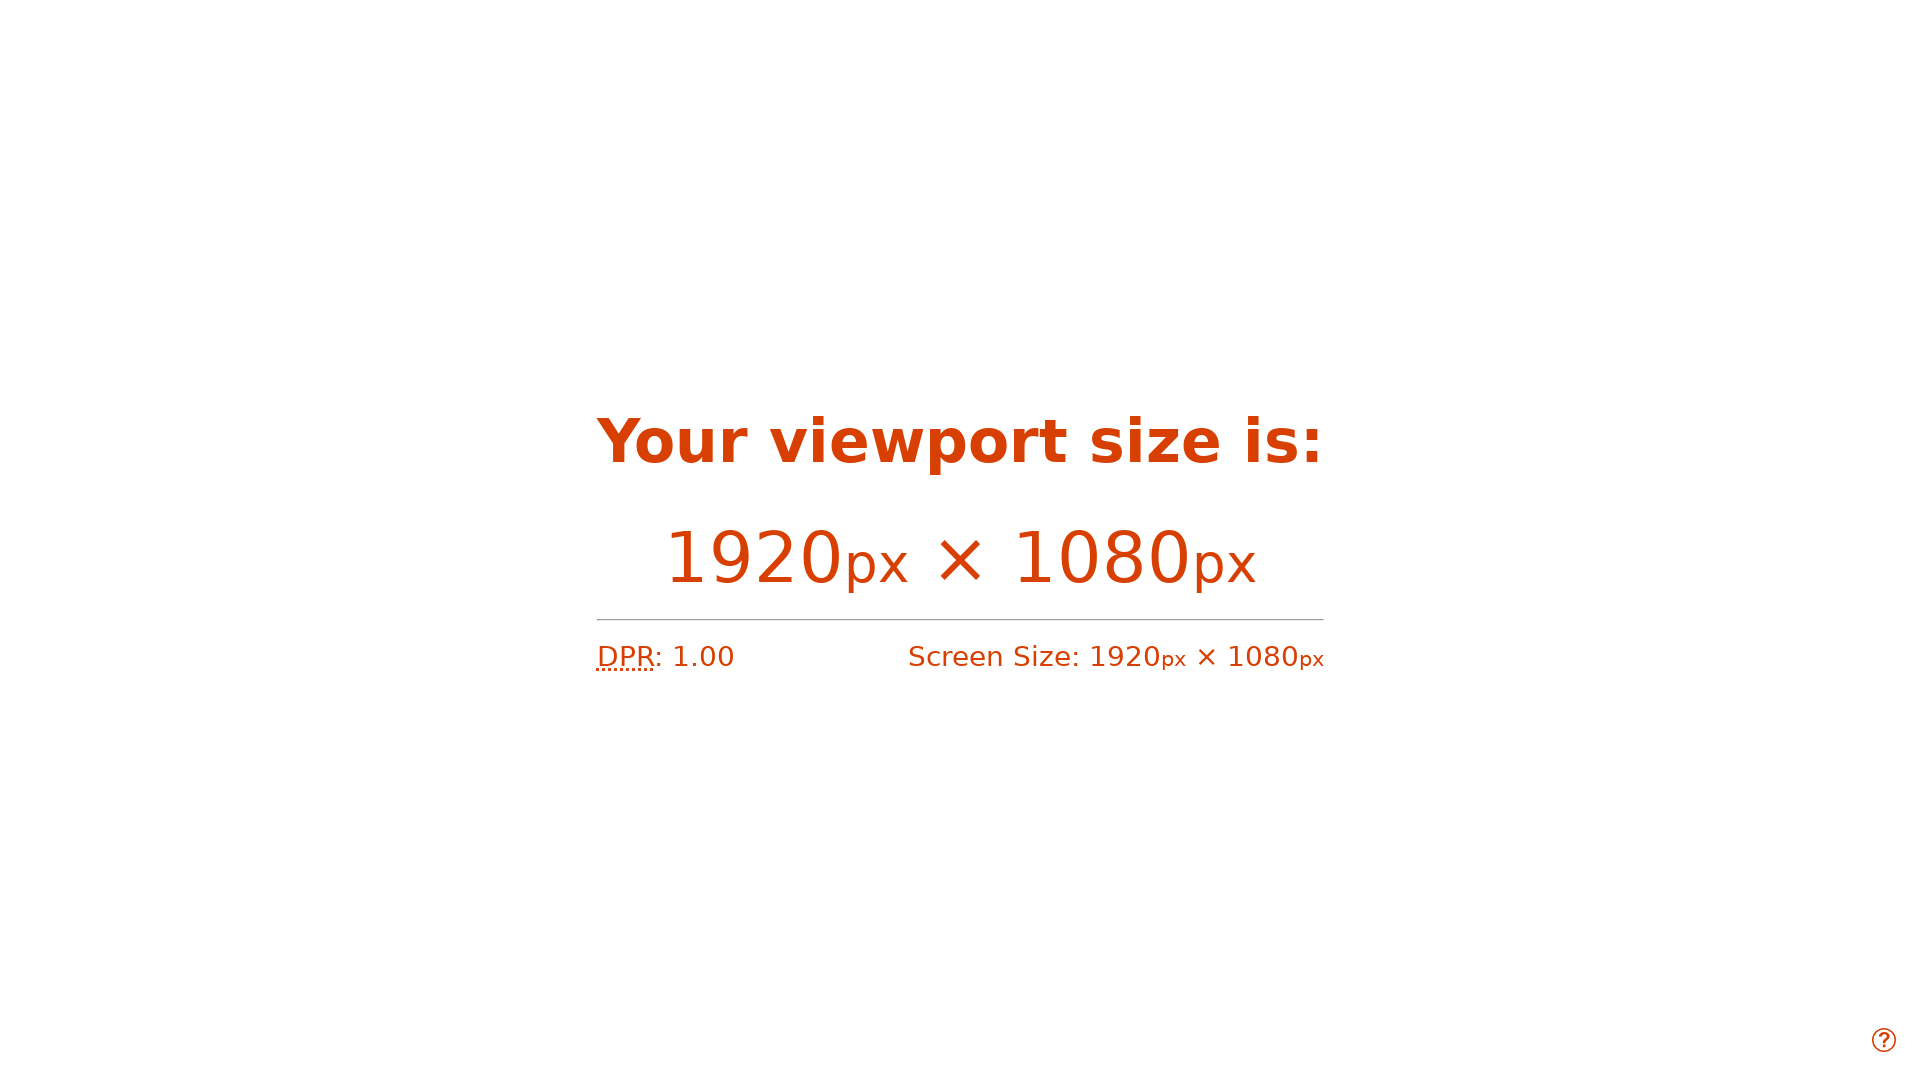

Retrieved viewport width using JavaScript
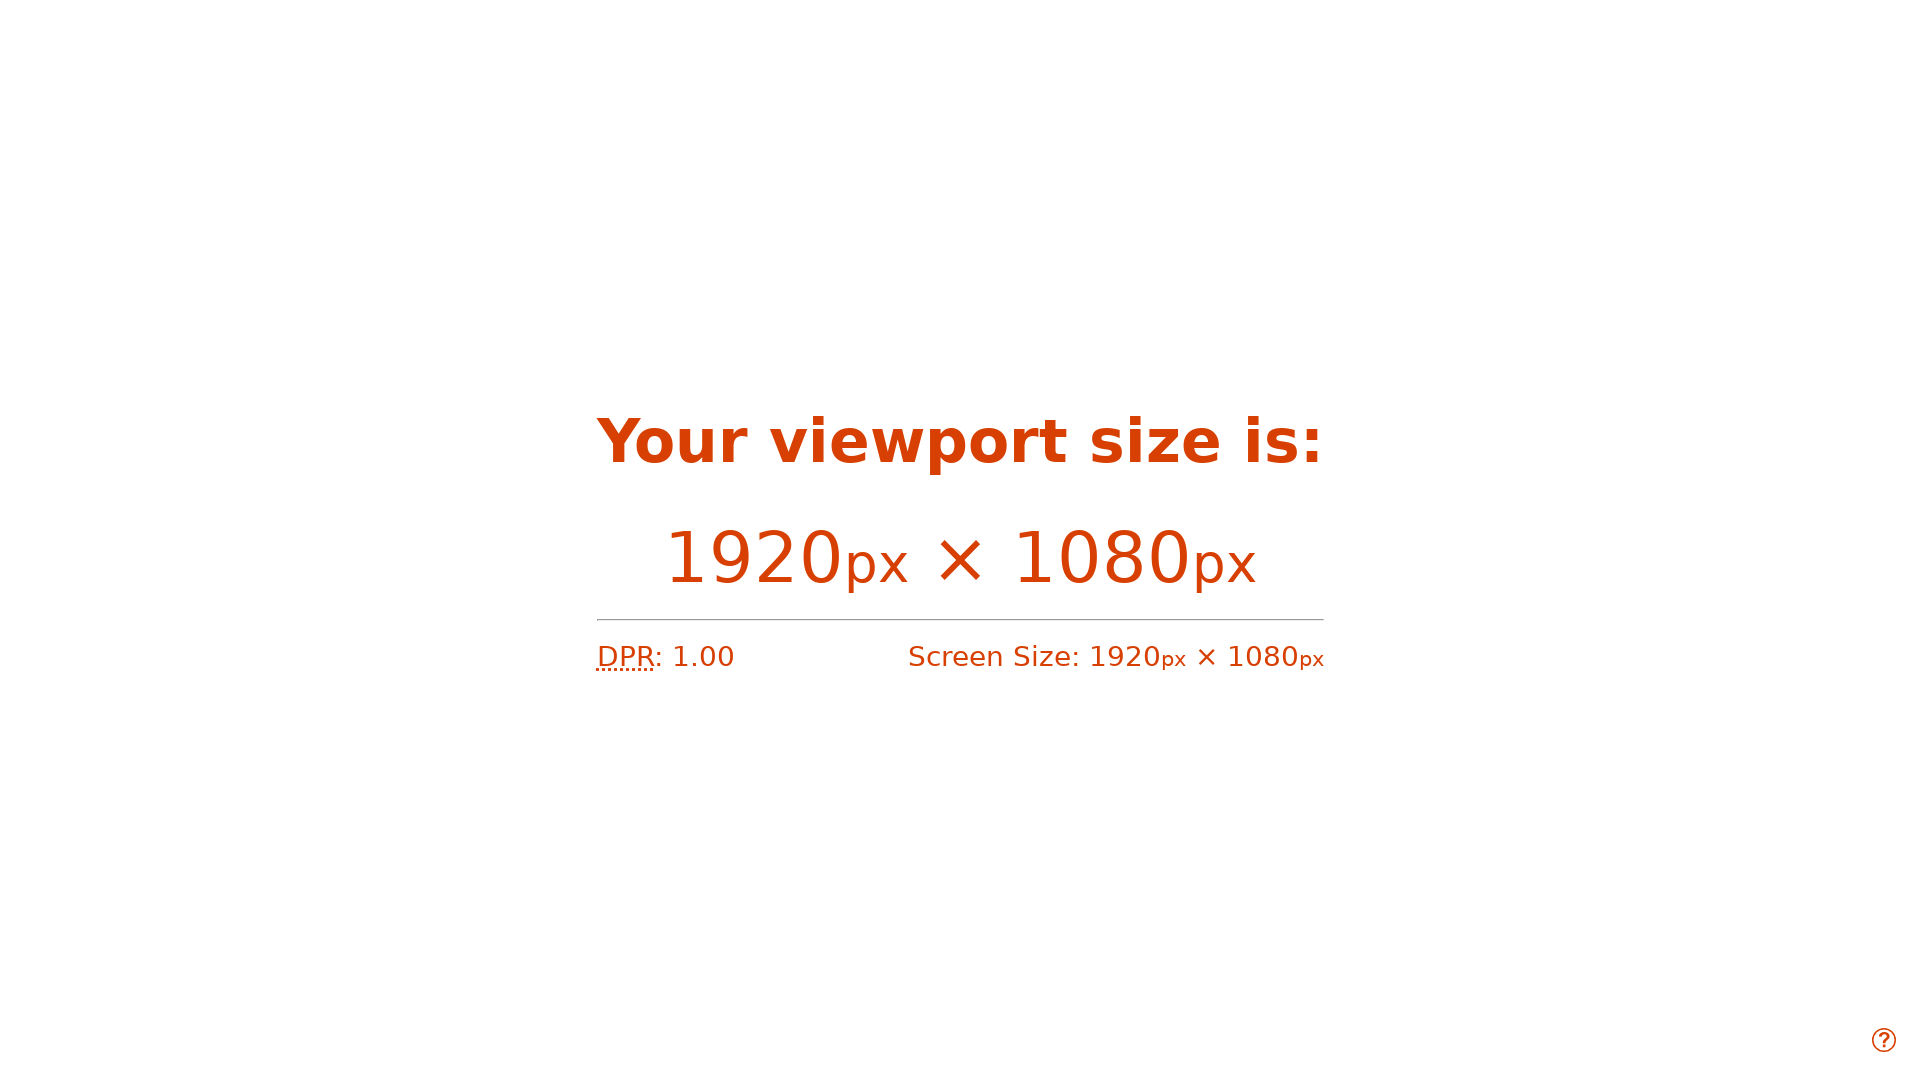

Retrieved viewport height using JavaScript
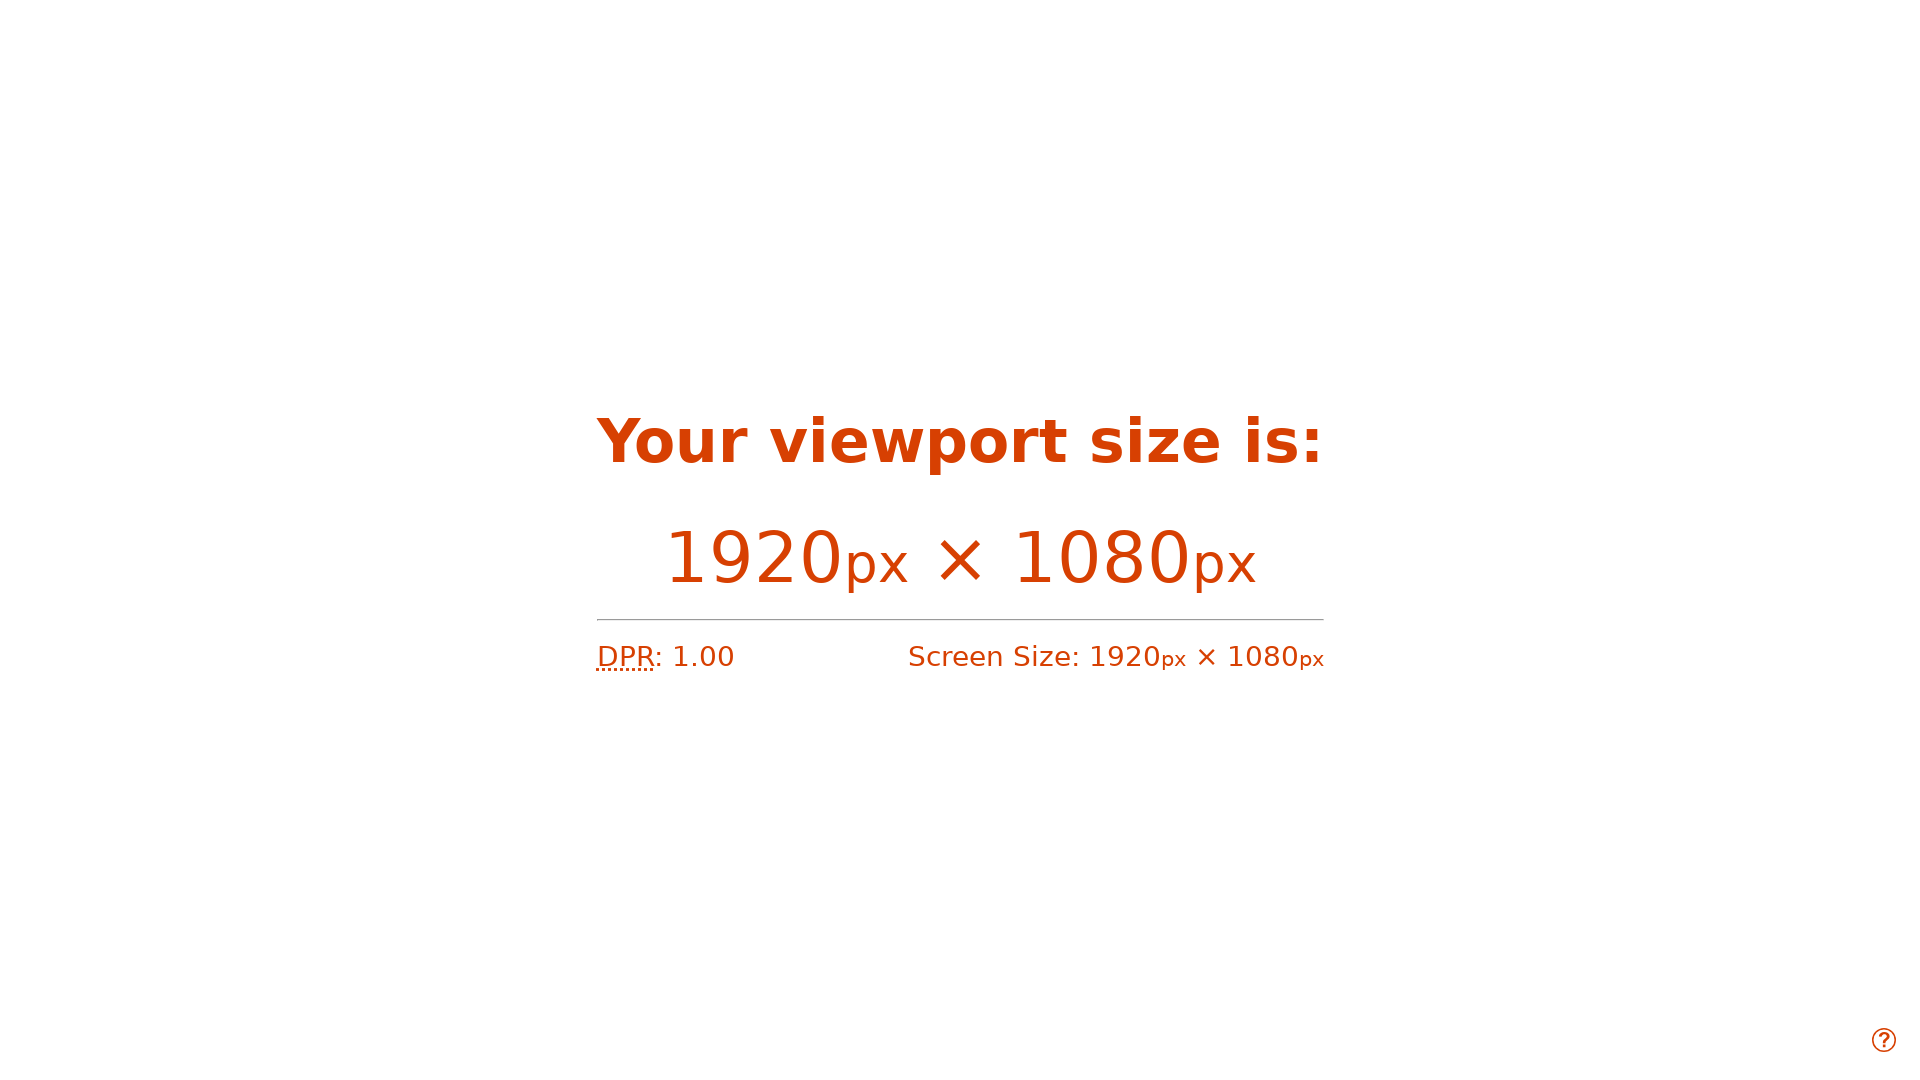

Retrieved screen width using JavaScript
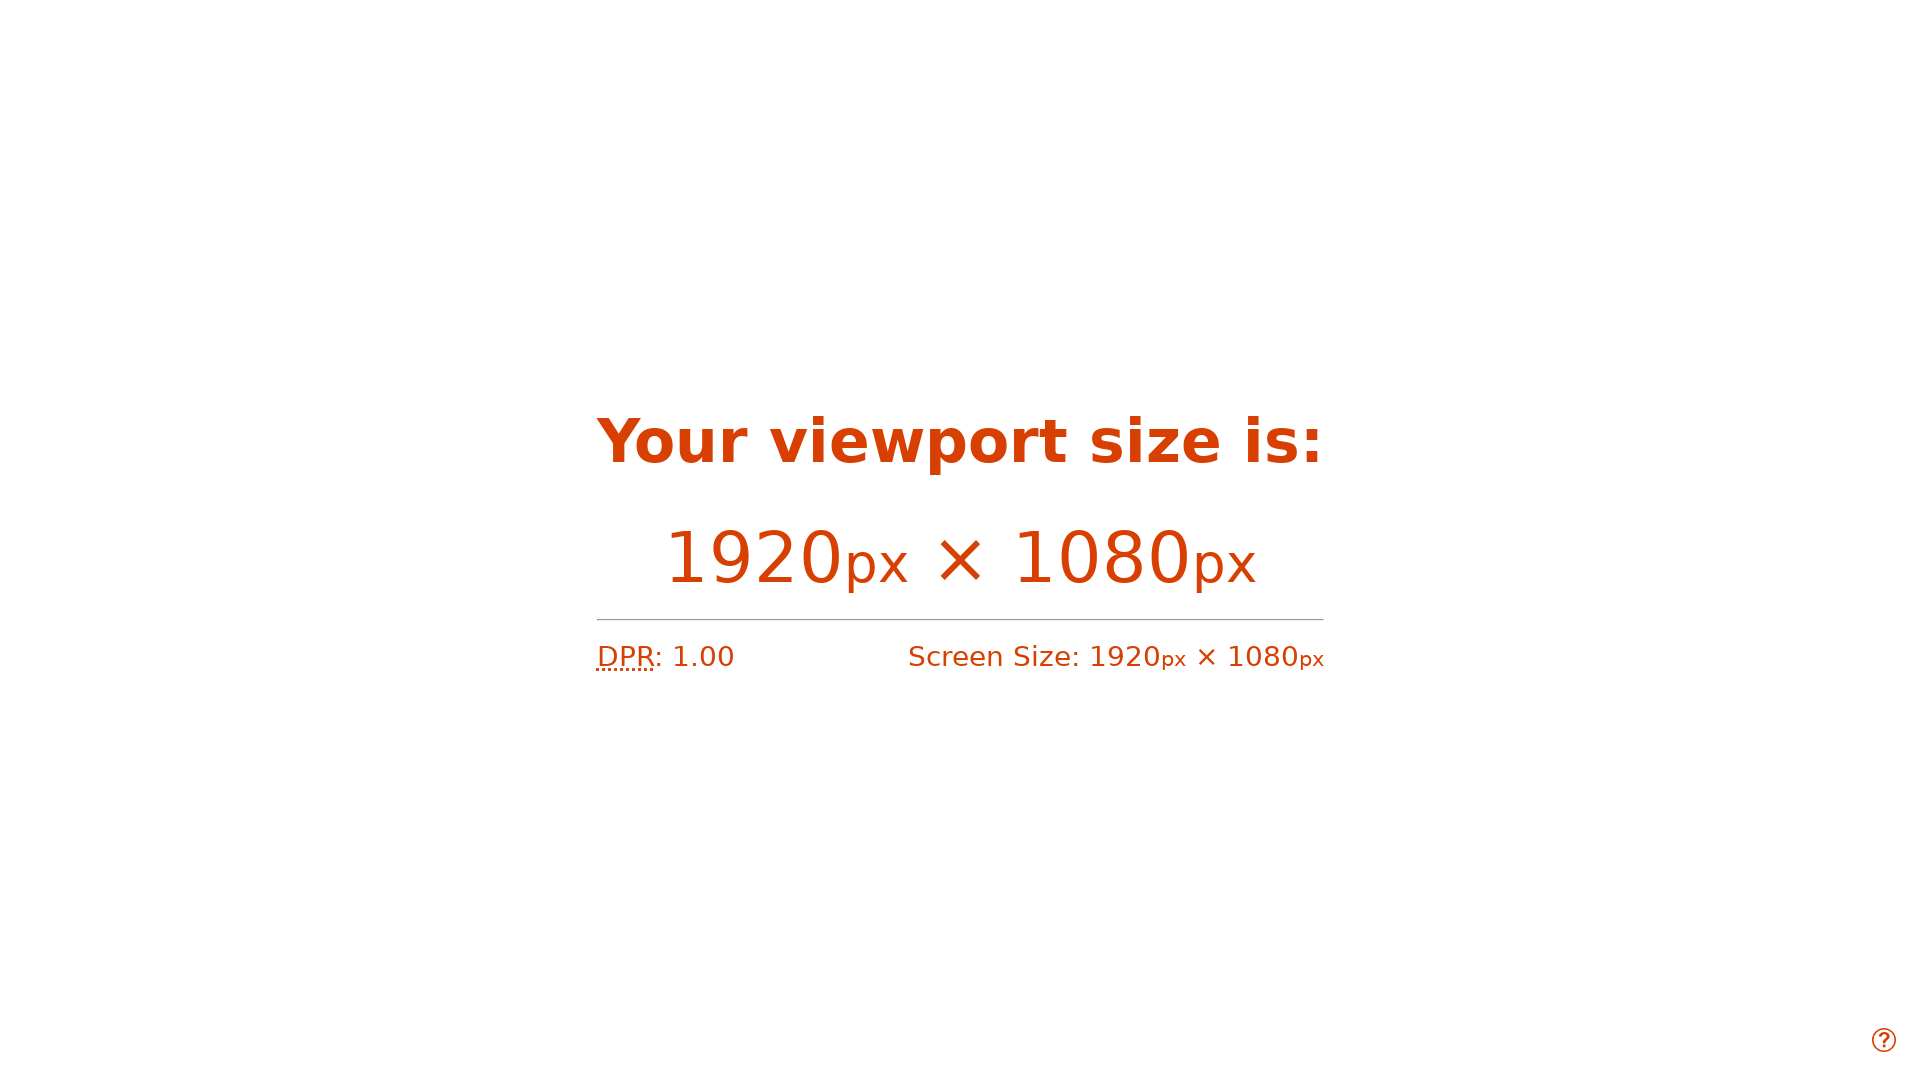

Retrieved screen height using JavaScript
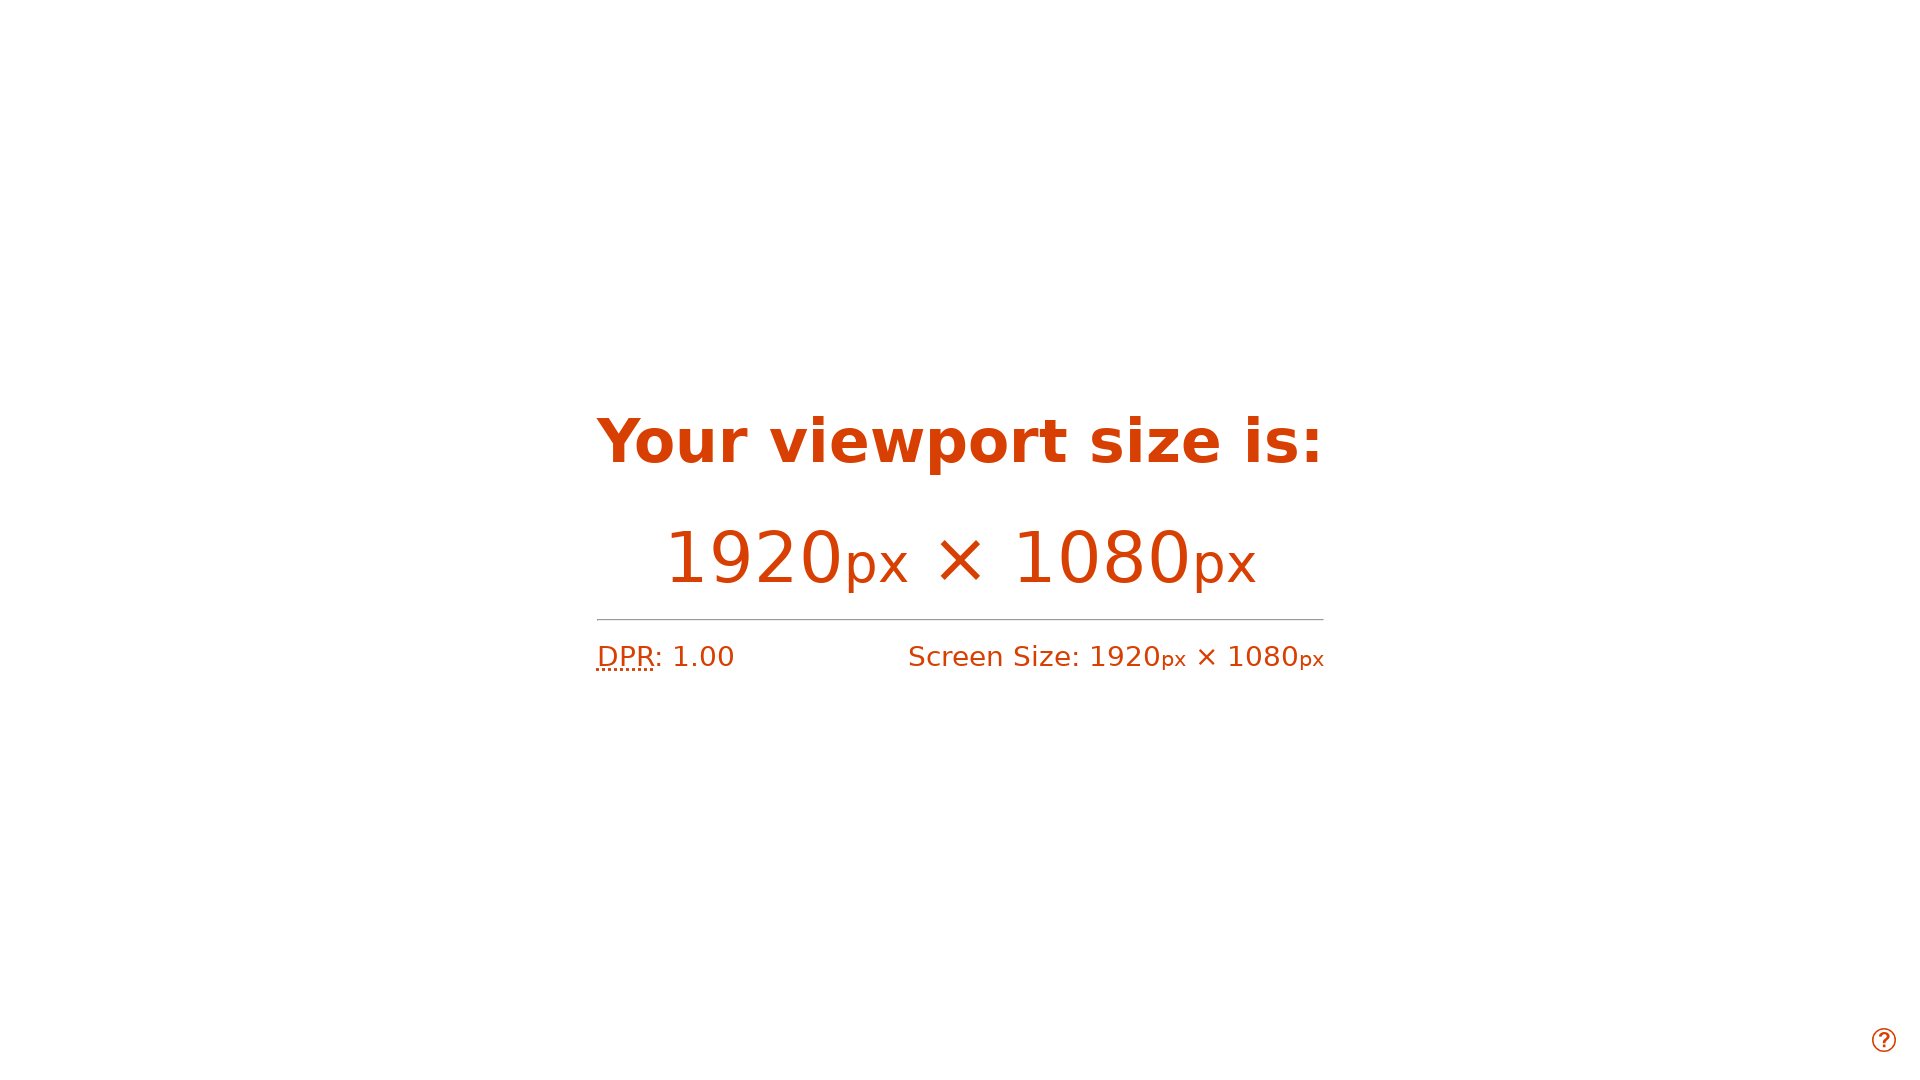

Verified viewport width 1920 >= 1280
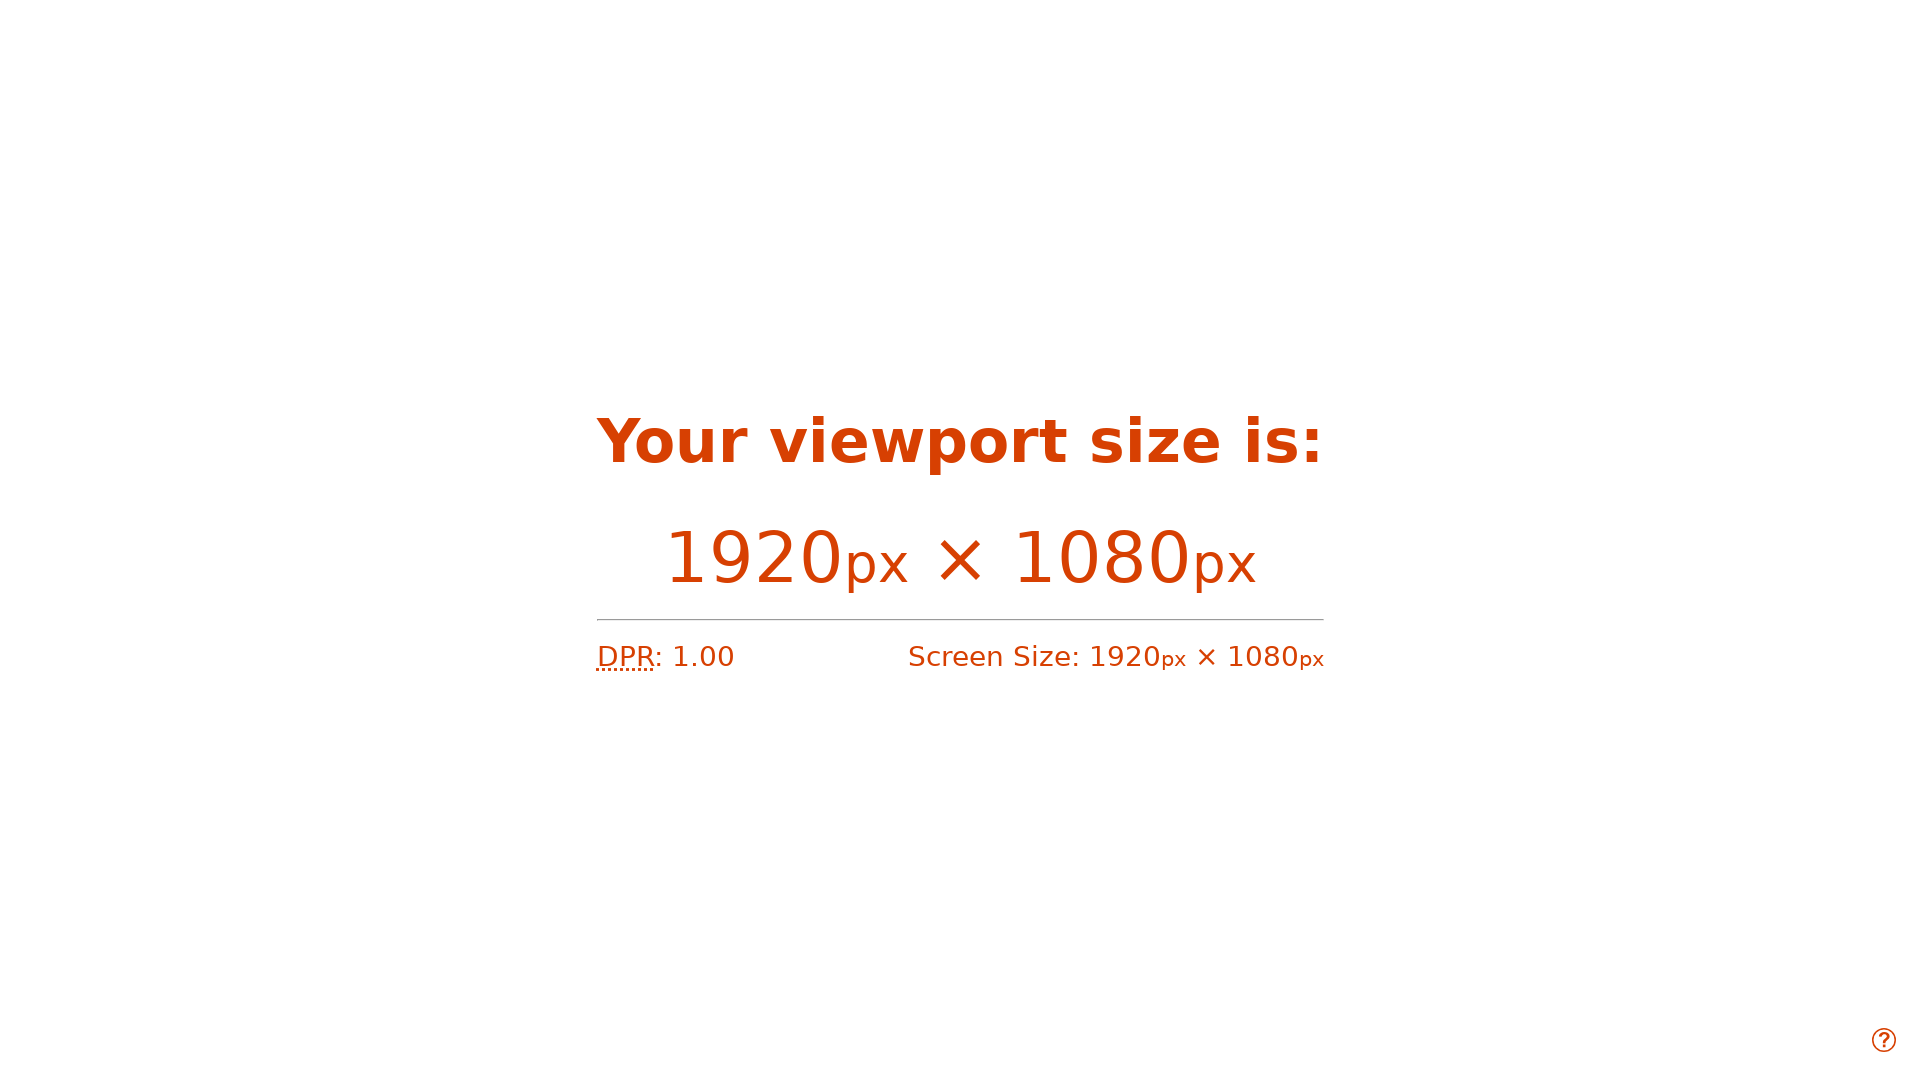

Verified screen width 1920 >= 1280
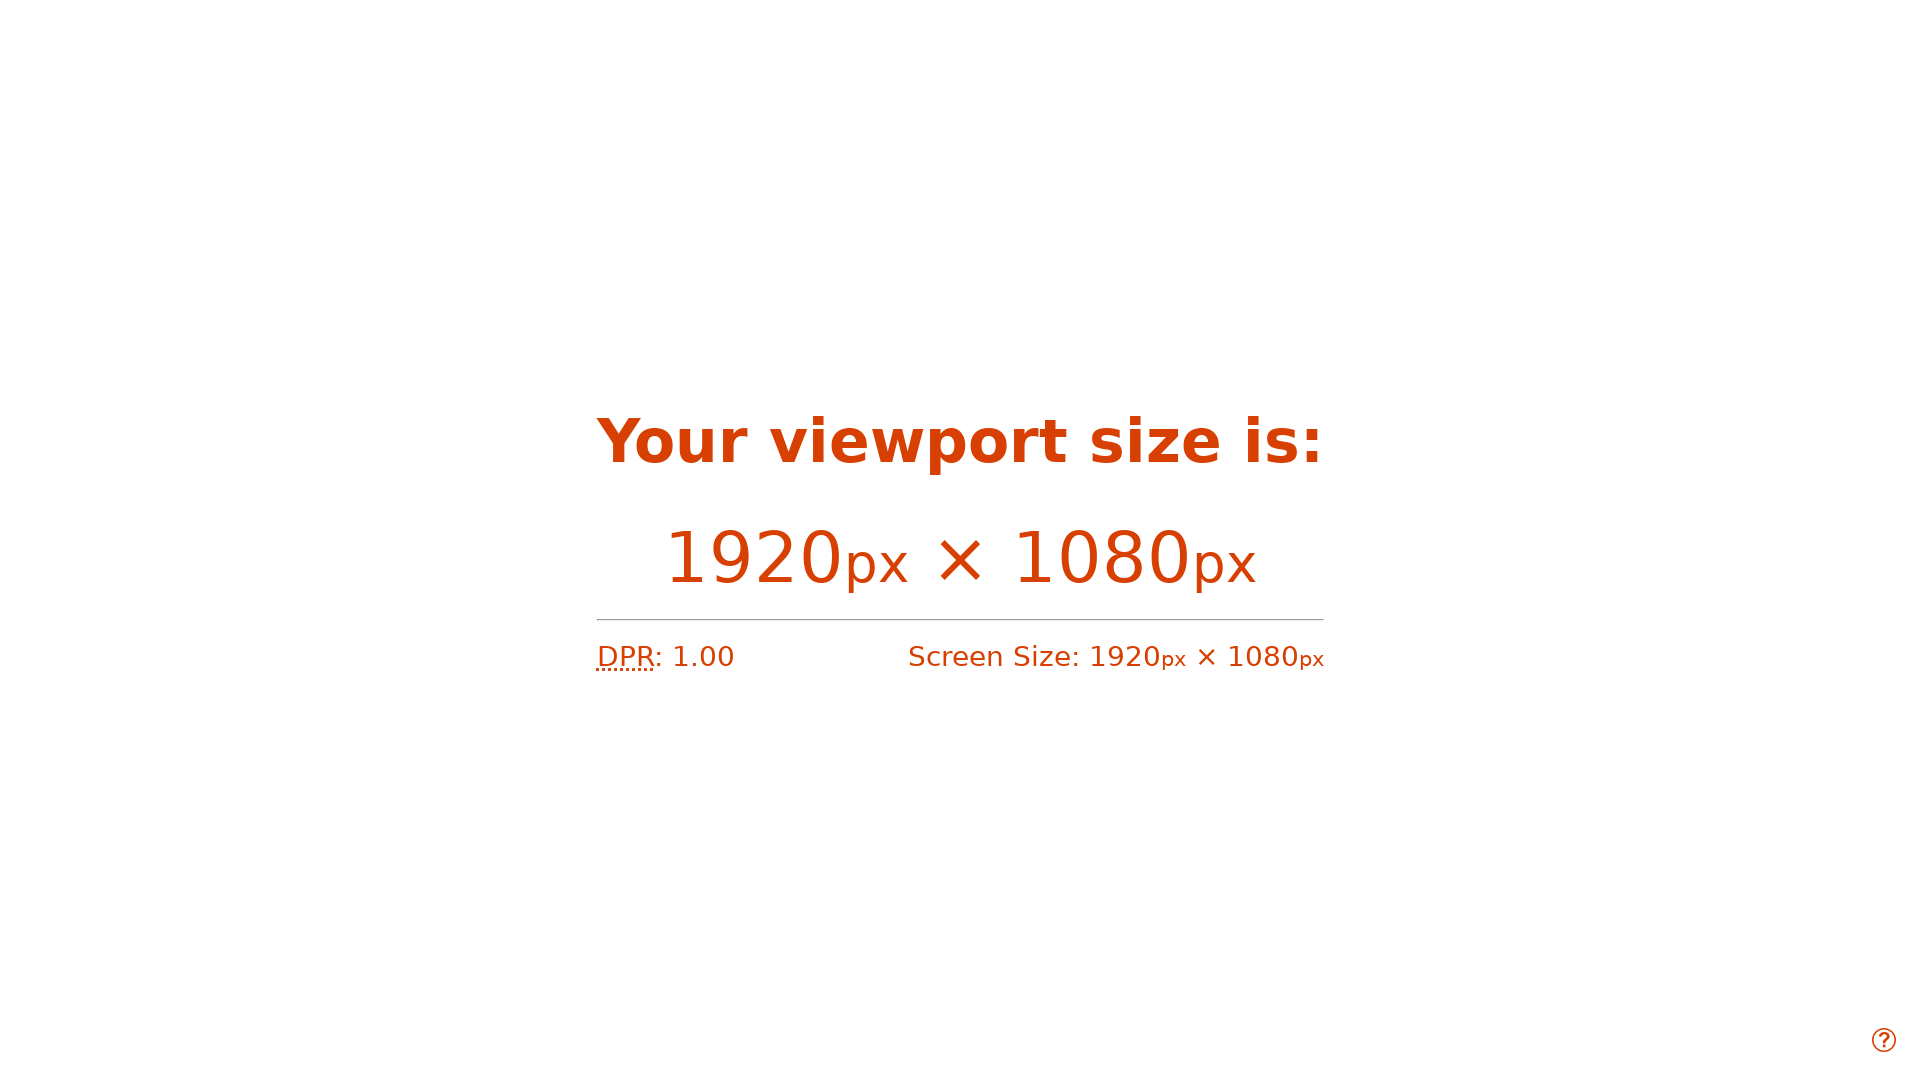

Verified viewport width 1920 equals screen width 1920
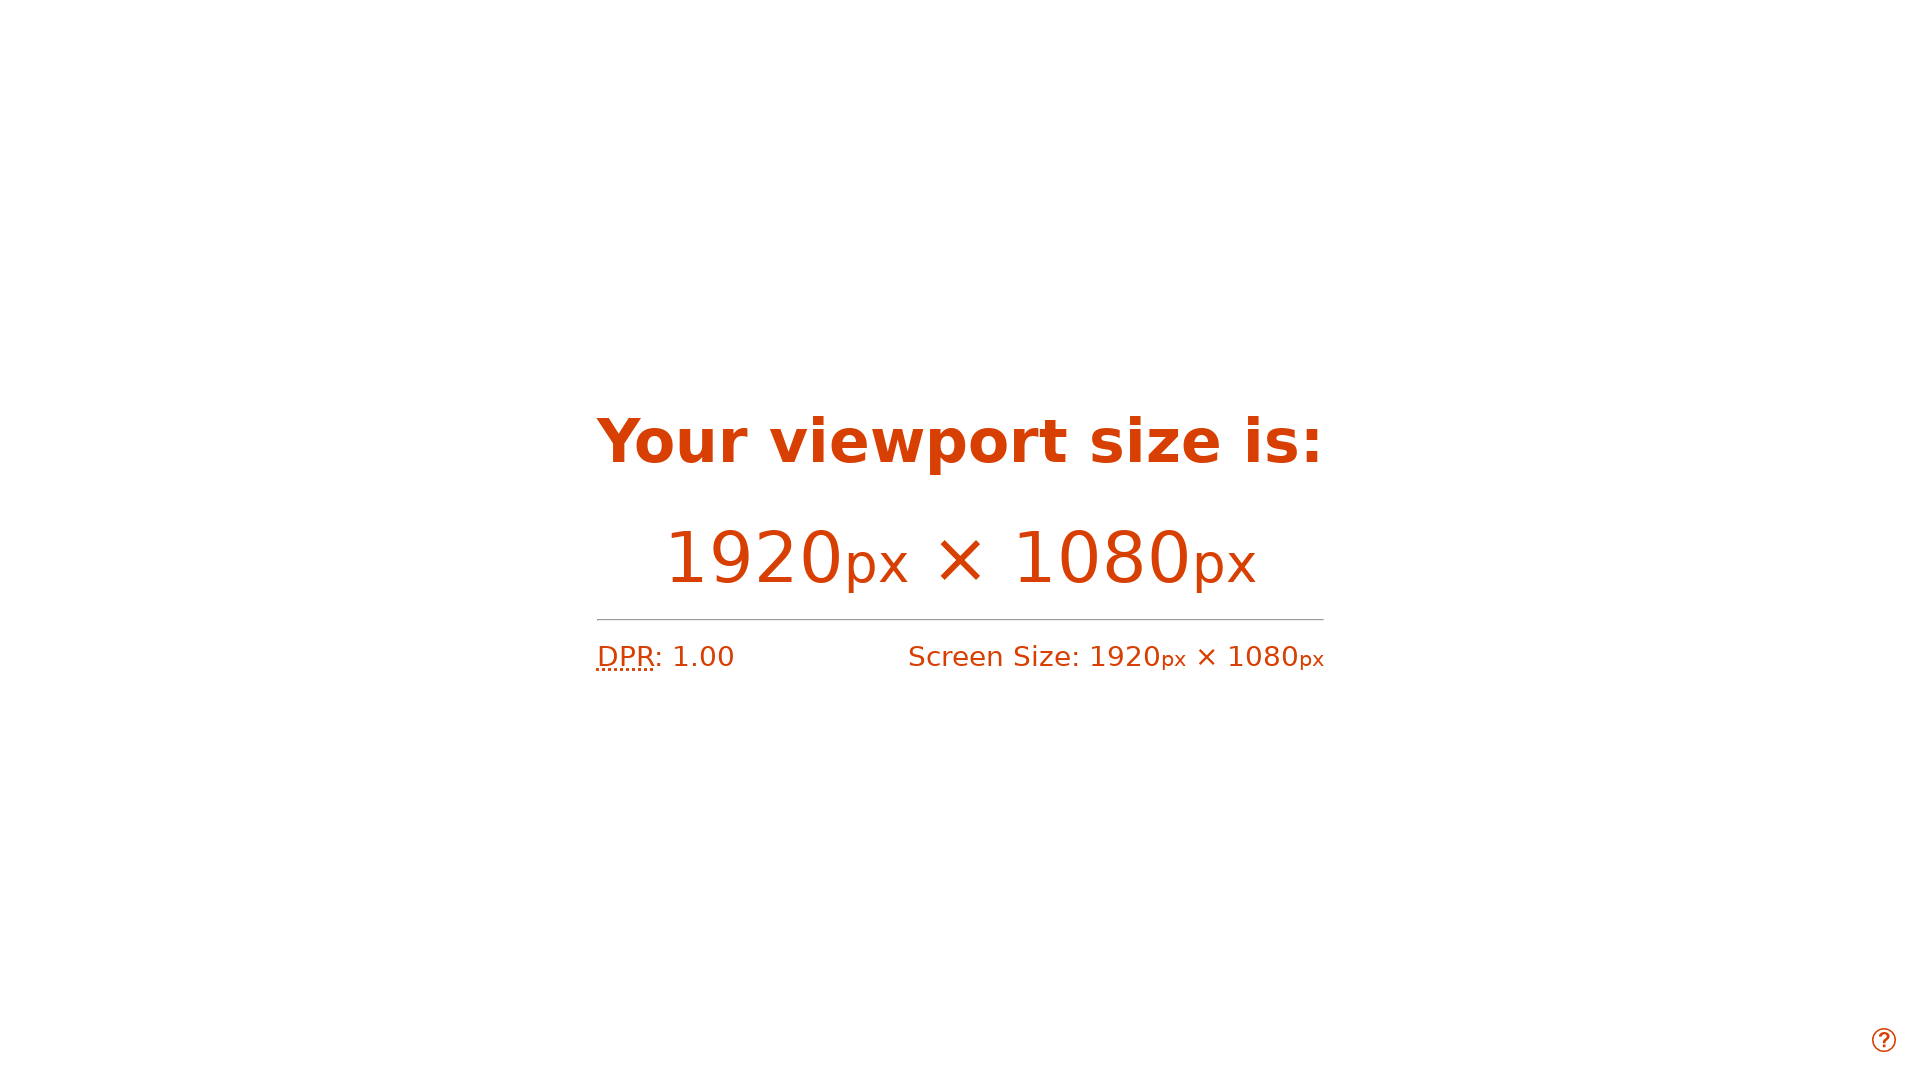

Verified viewport height 1080 equals screen height 1080
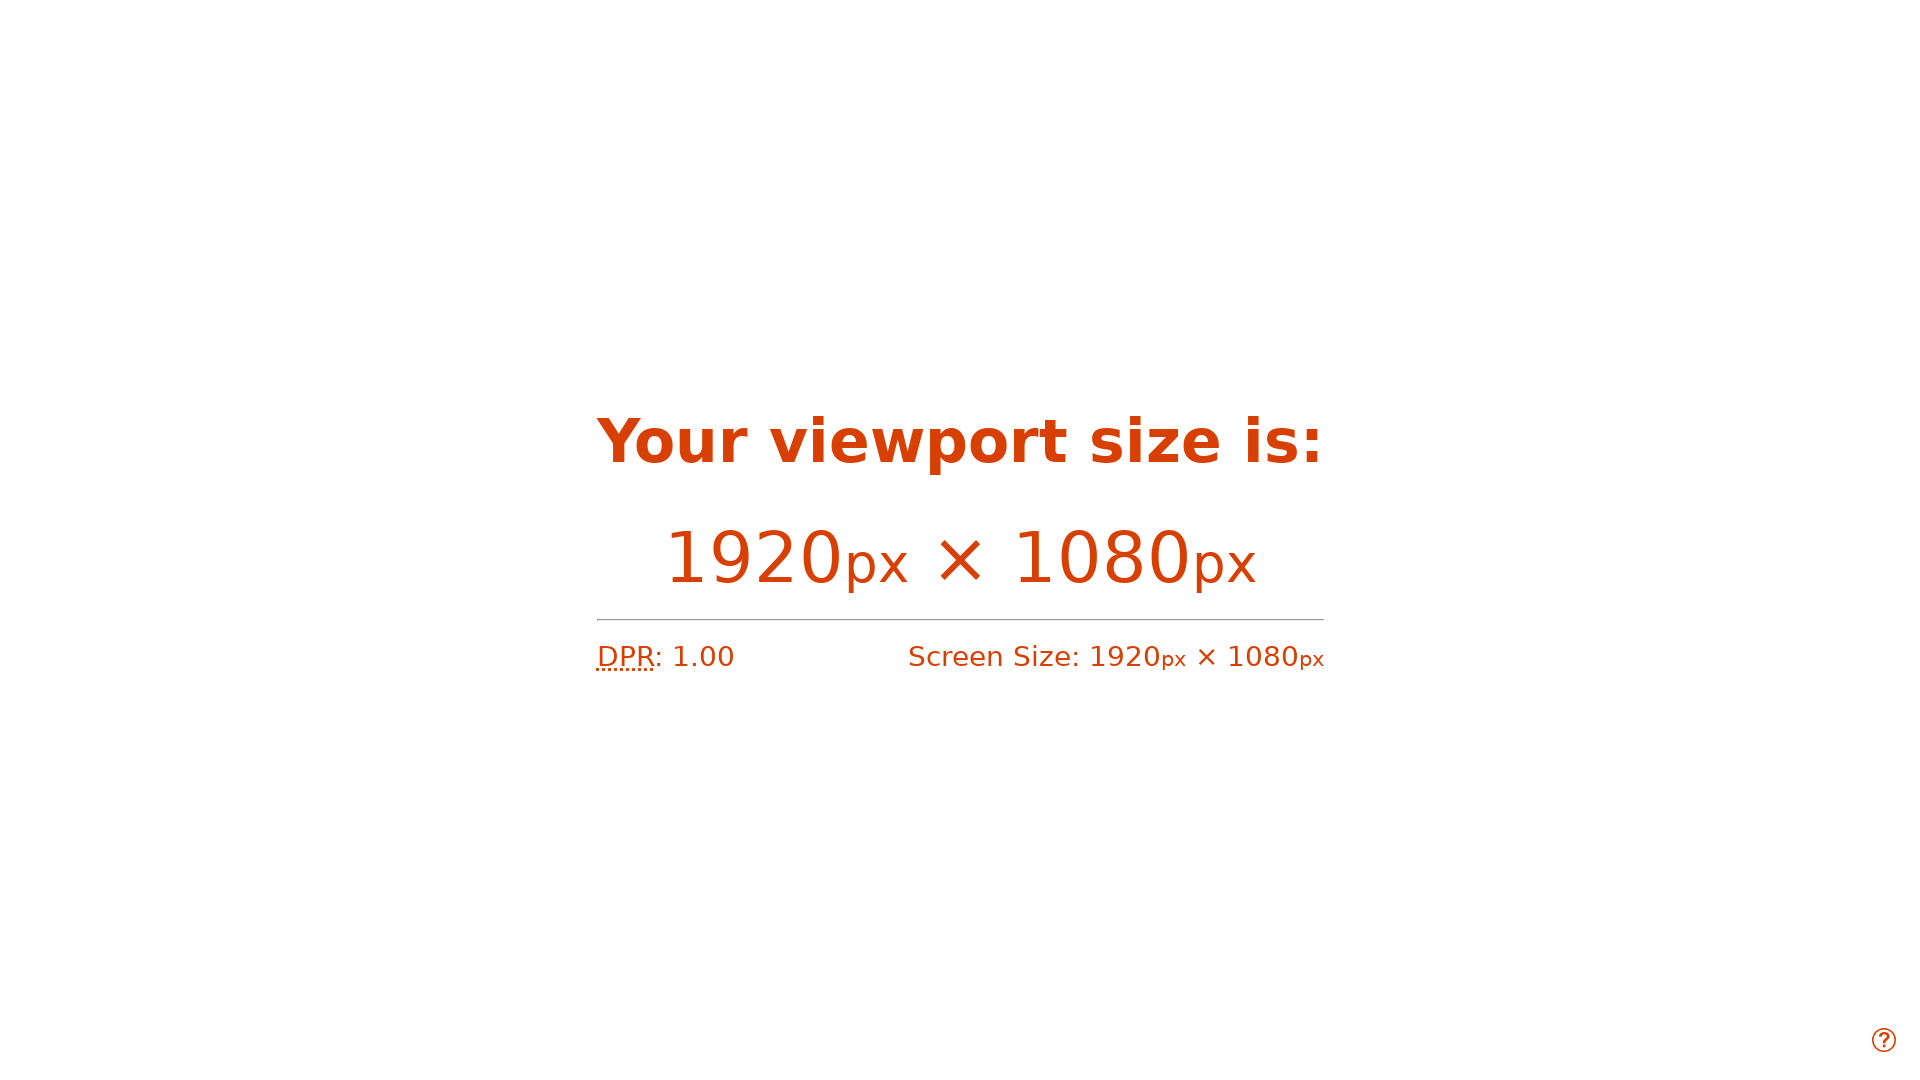

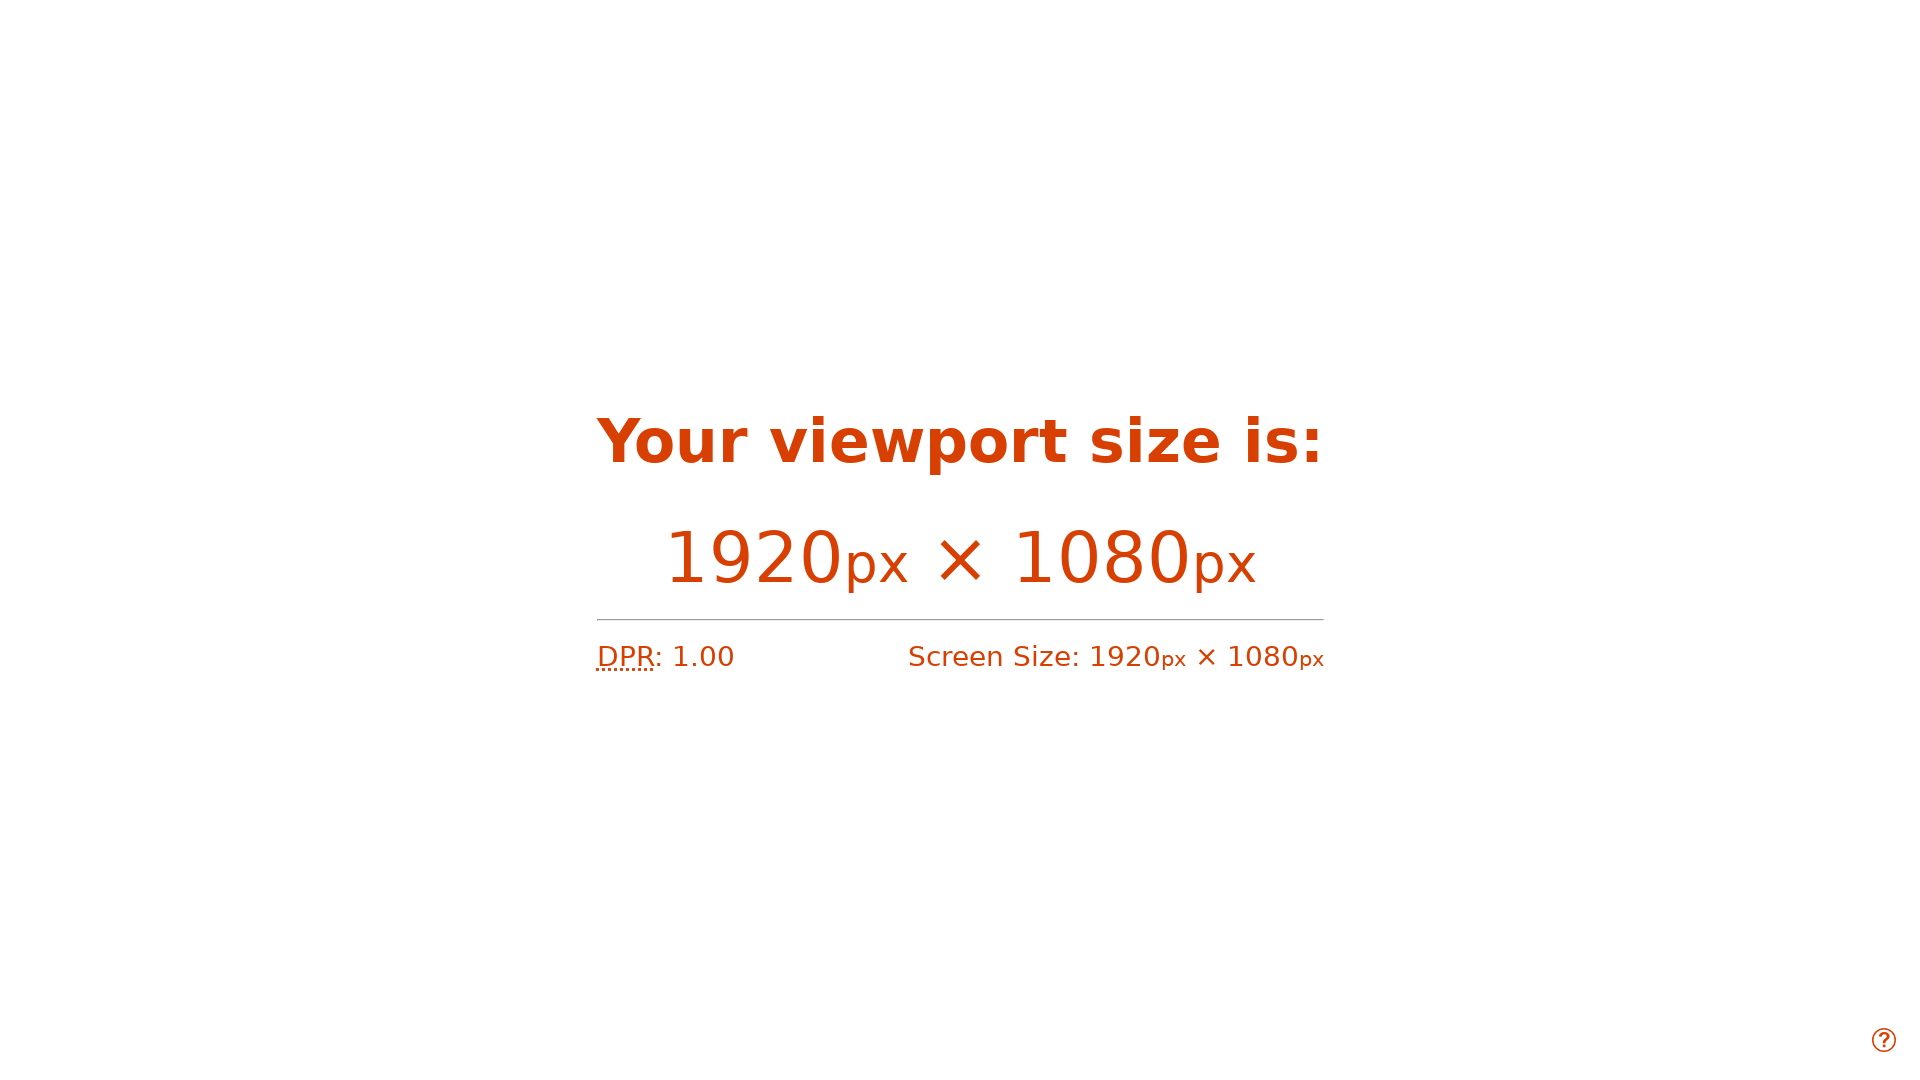